Tests JavaScript alert handling by interacting with confirmation and prompt dialogs, including accepting alerts and entering text into prompt boxes

Starting URL: https://echoecho.com/javascript4.htm

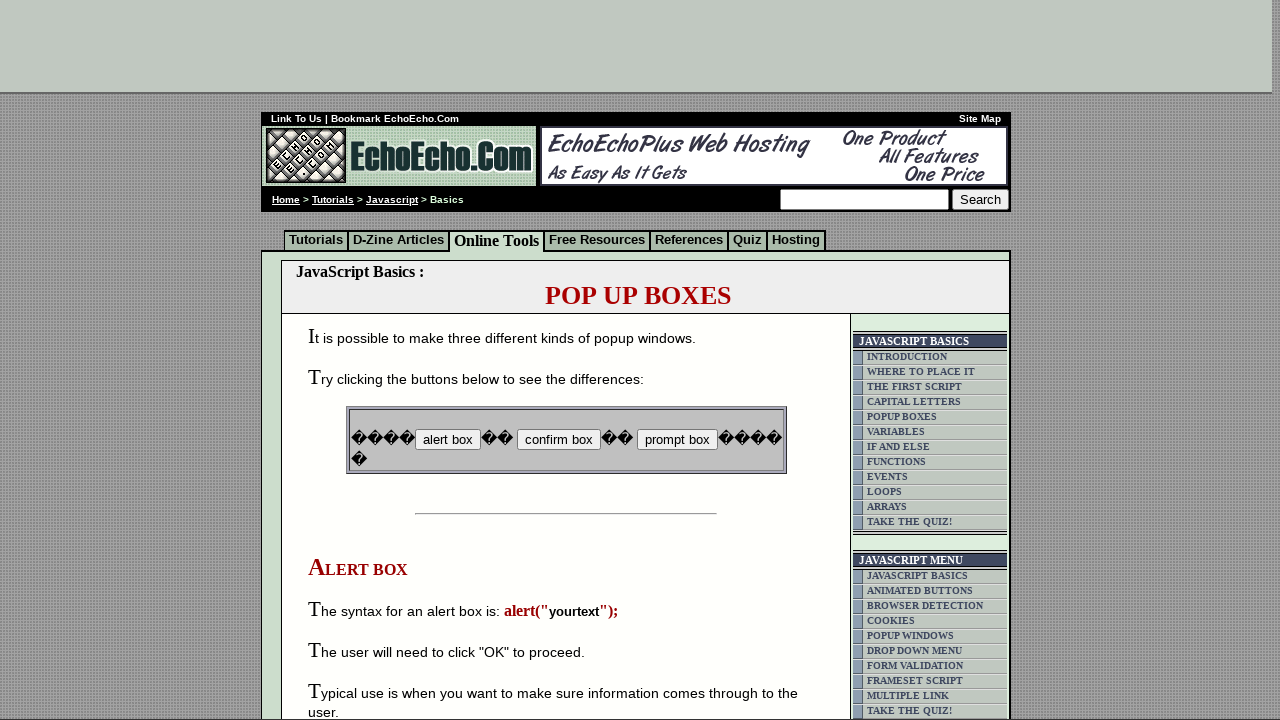

Clicked button B2 to trigger confirmation alert at (558, 440) on input[name='B2']
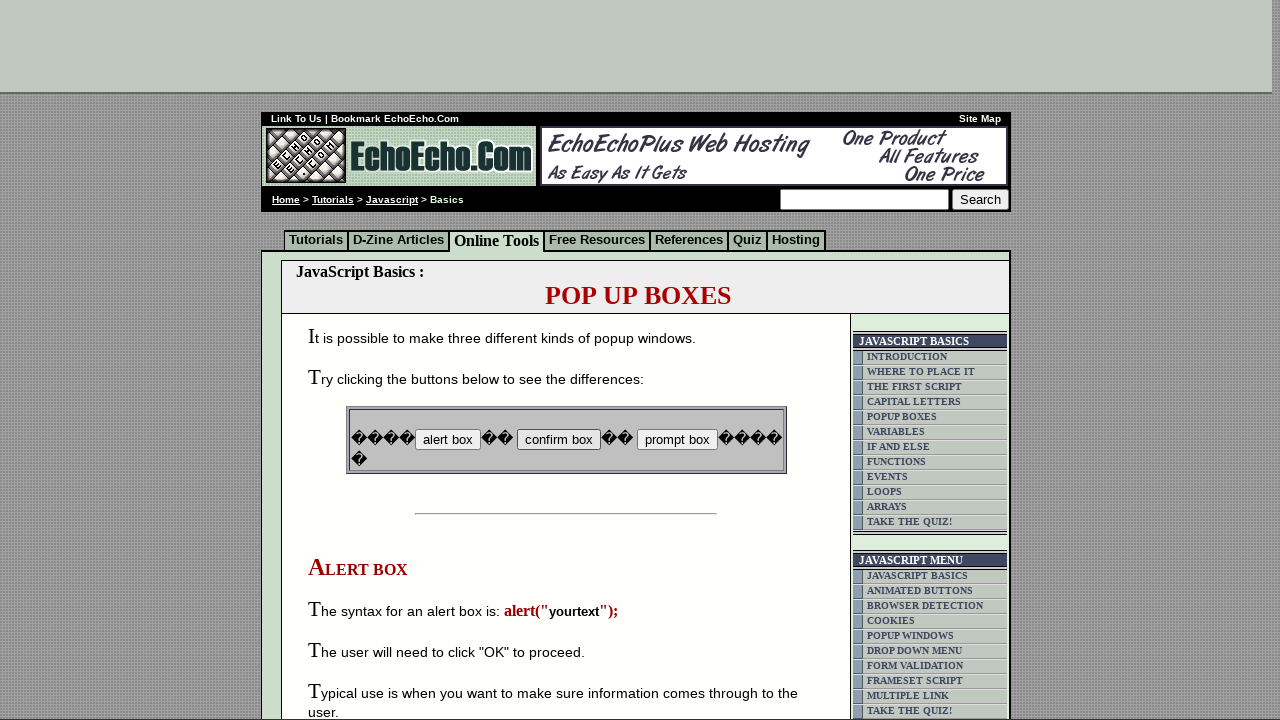

Set up dialog handler to accept confirmation alerts
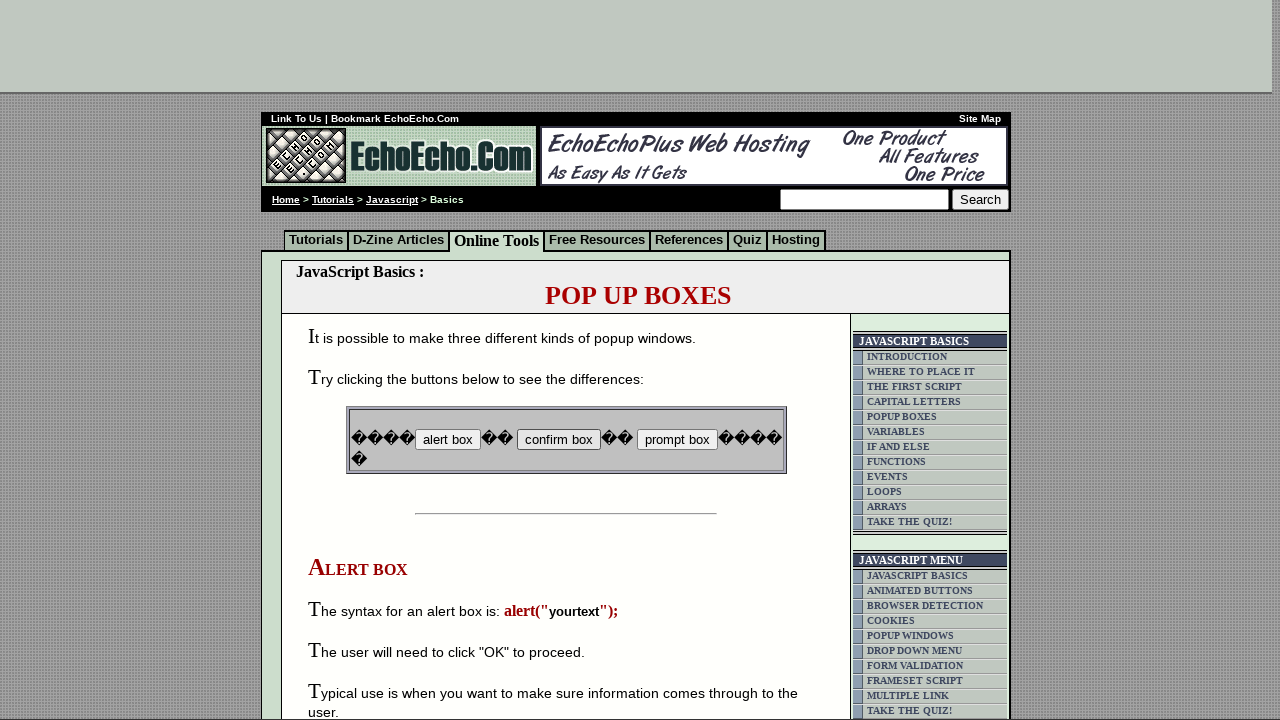

Clicked button B3 to trigger prompt dialog at (677, 440) on input[name='B3']
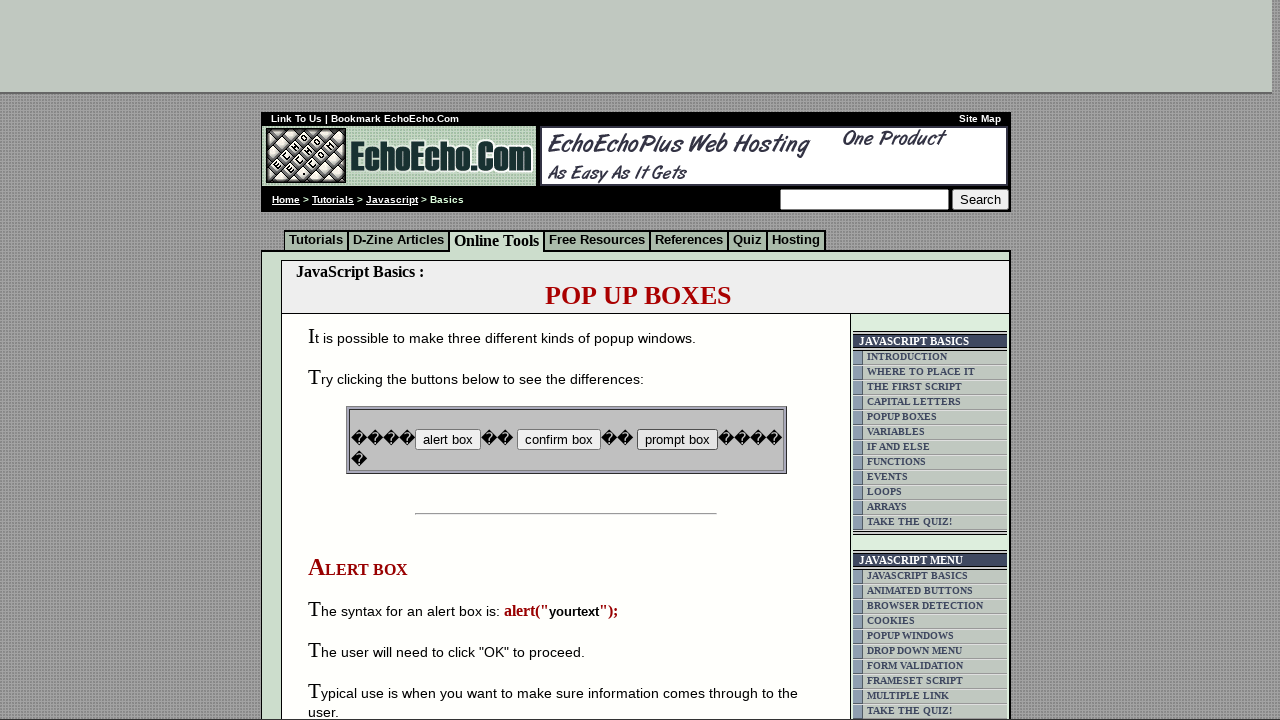

Set up prompt dialog handler to accept with 'Selenium' text
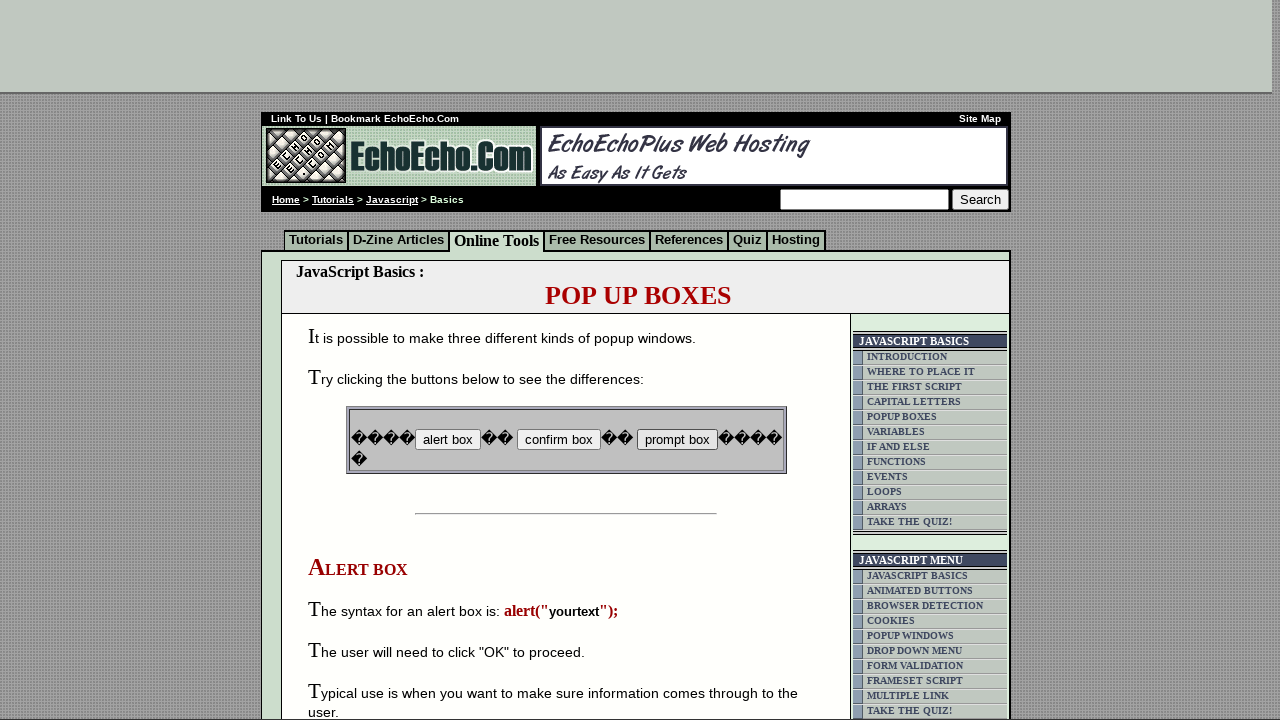

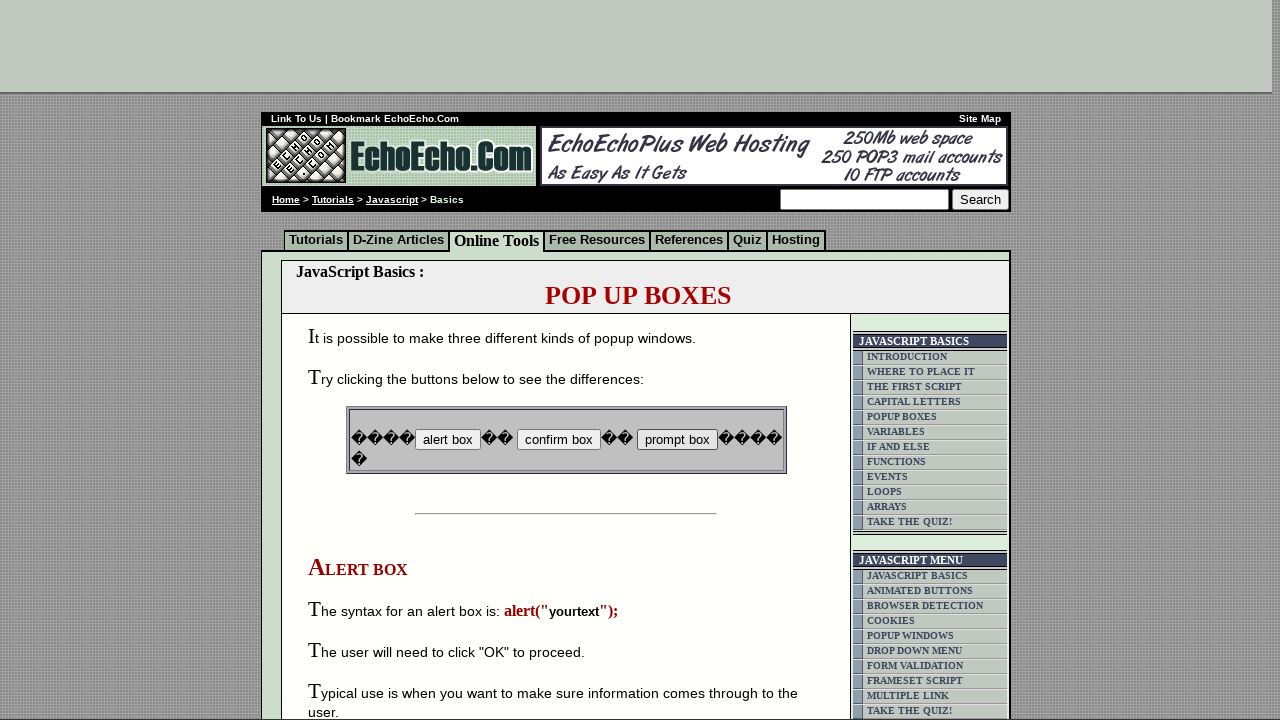